Tests login form with valid email and valid password, then handles the resulting alert

Starting URL: https://gnsaddy.github.io/webAutomationSelenium/

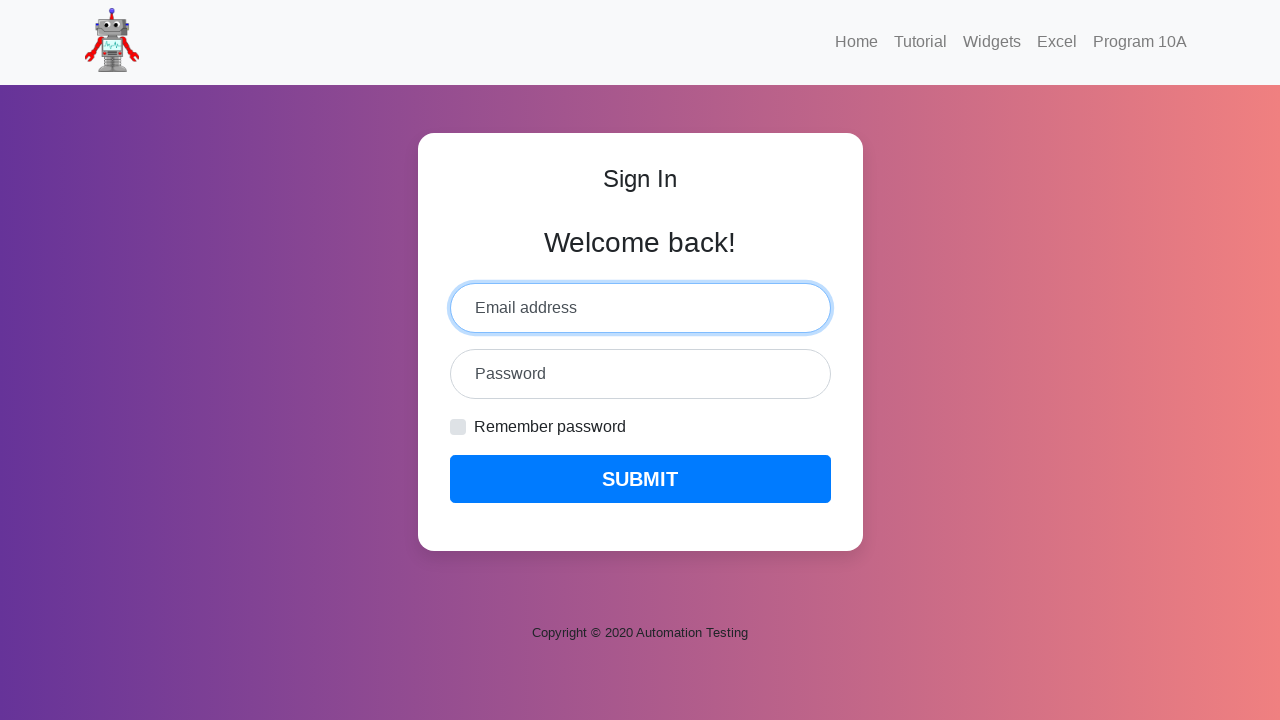

Filled email field with 'aditya@gmail.com' on #inputEmail
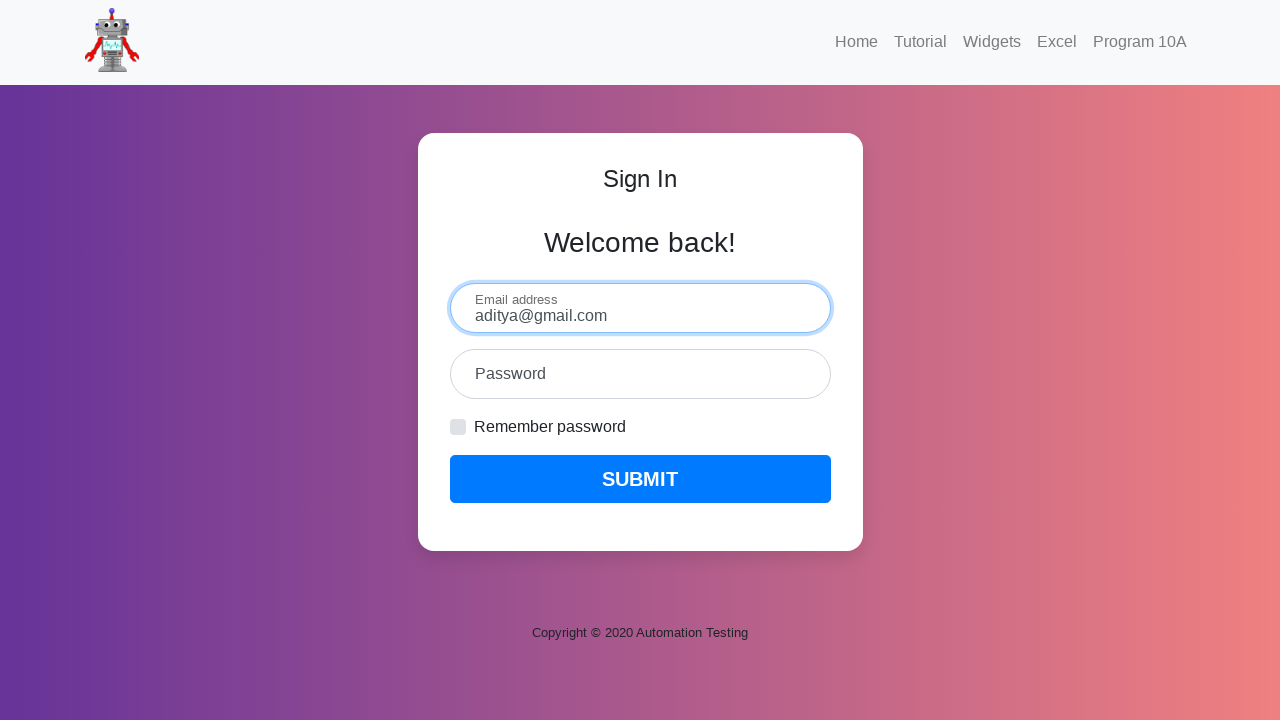

Filled password field with valid password on #inputPassword
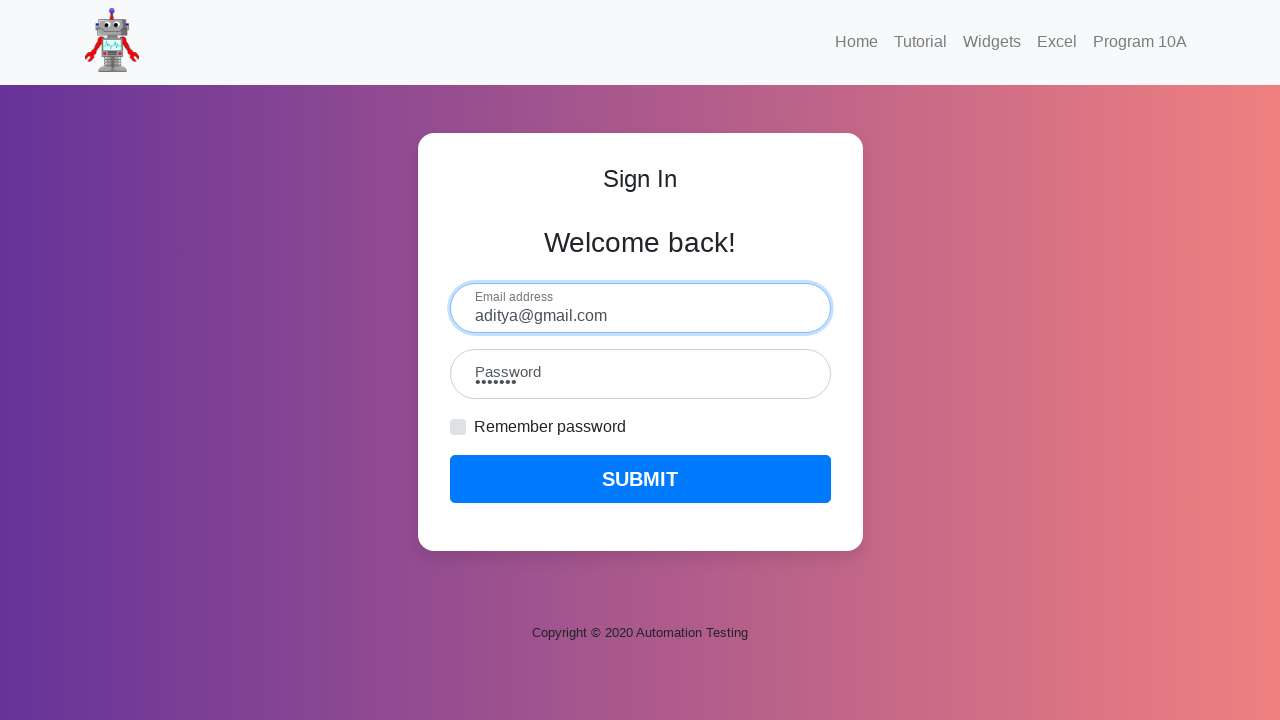

Clicked login button at (640, 479) on #btnLogin
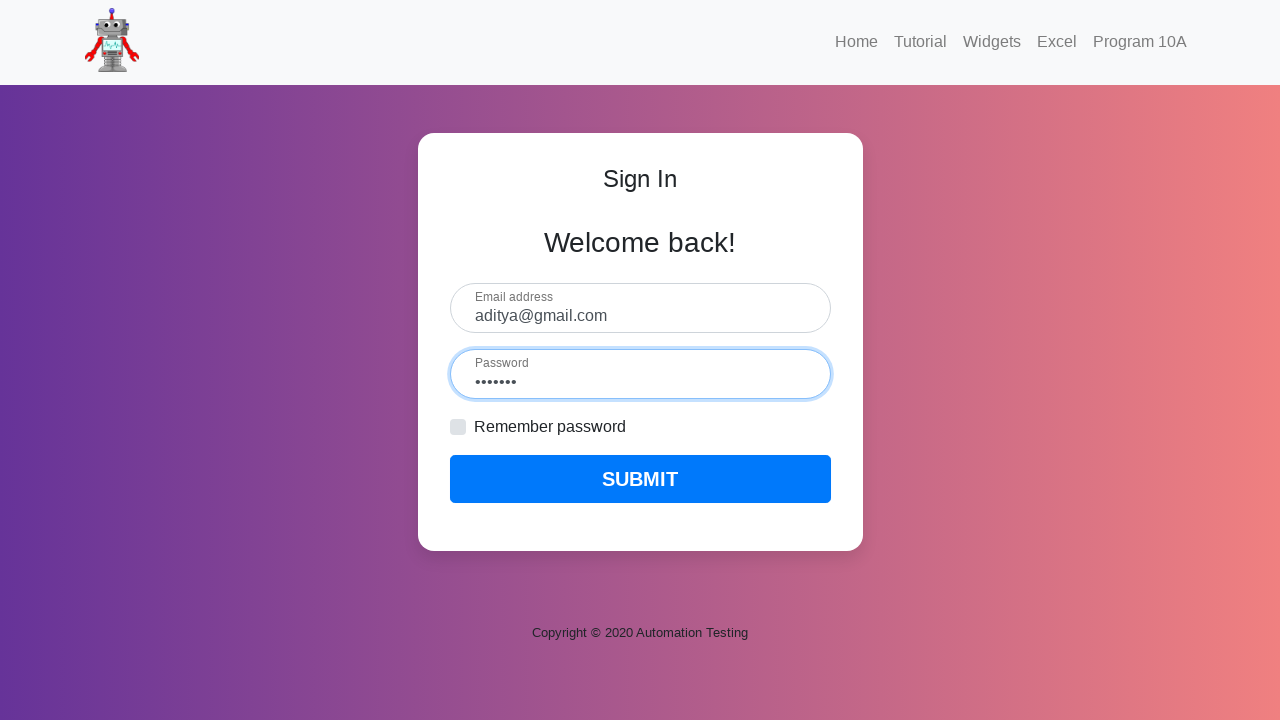

Set up alert dialog handler to accept alerts
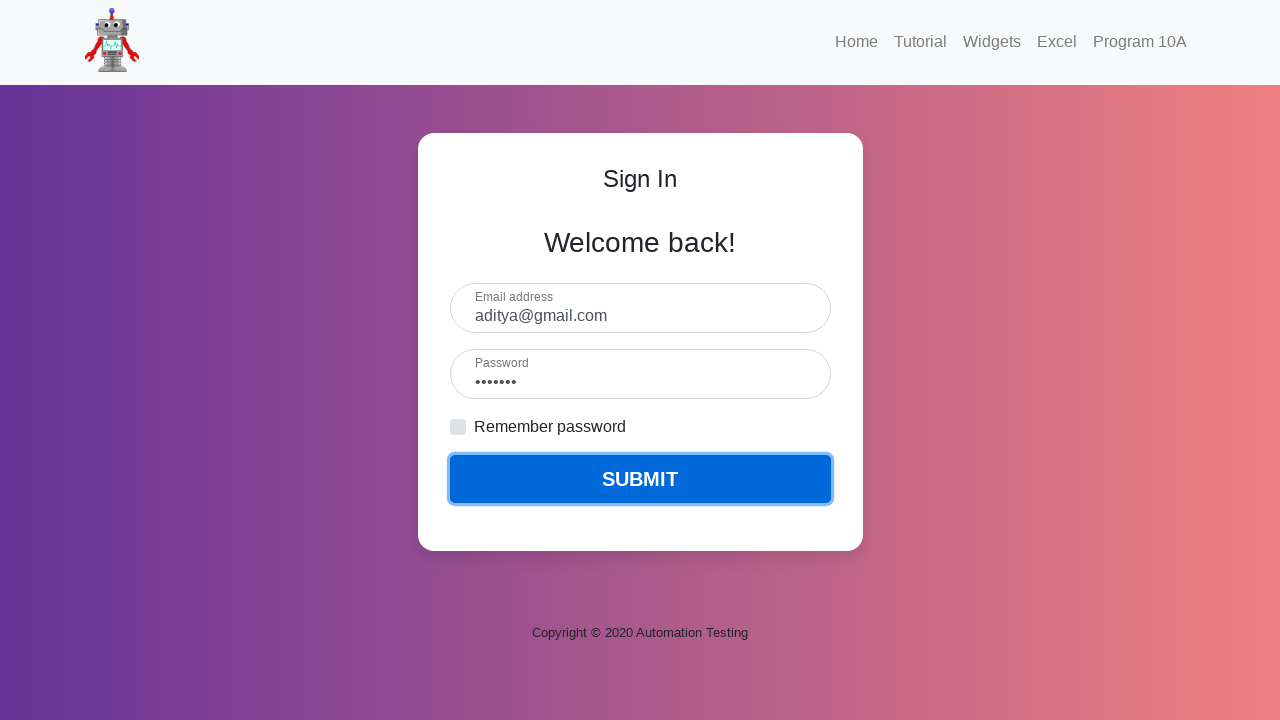

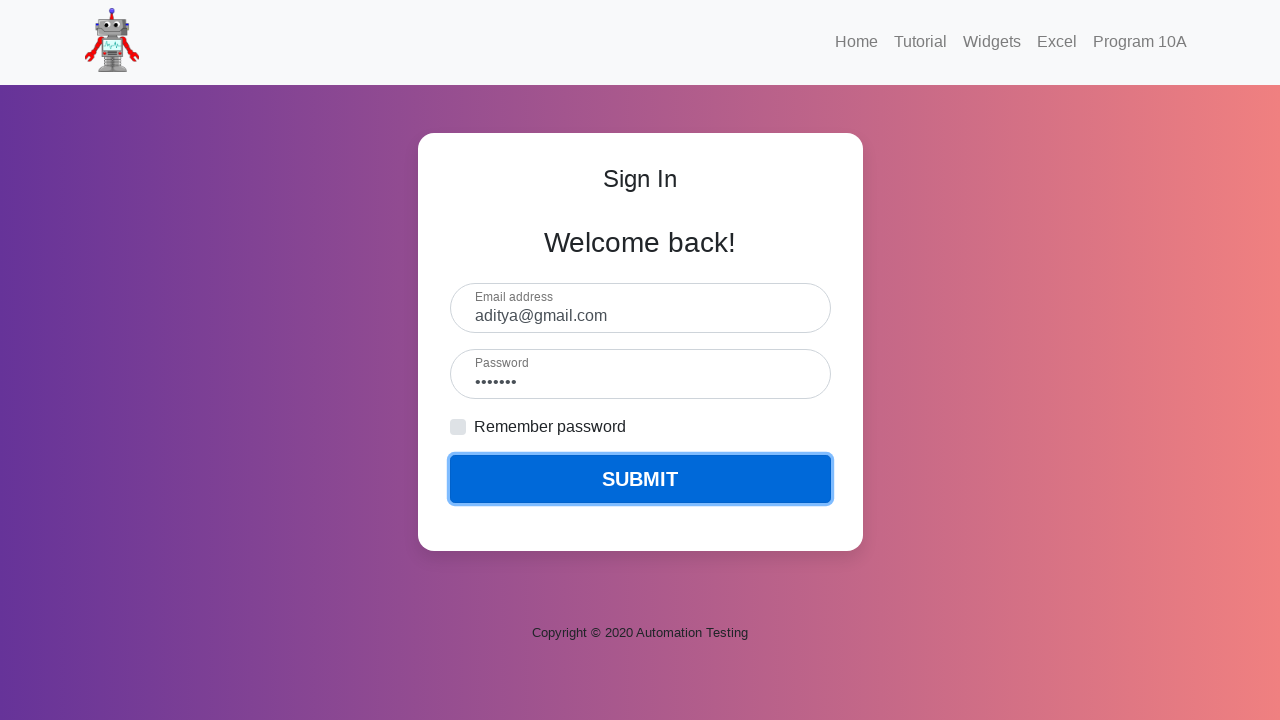